Tests checkbox functionality by clicking on the Checkboxes link and unchecking a checked checkbox

Starting URL: https://practice.cydeo.com/

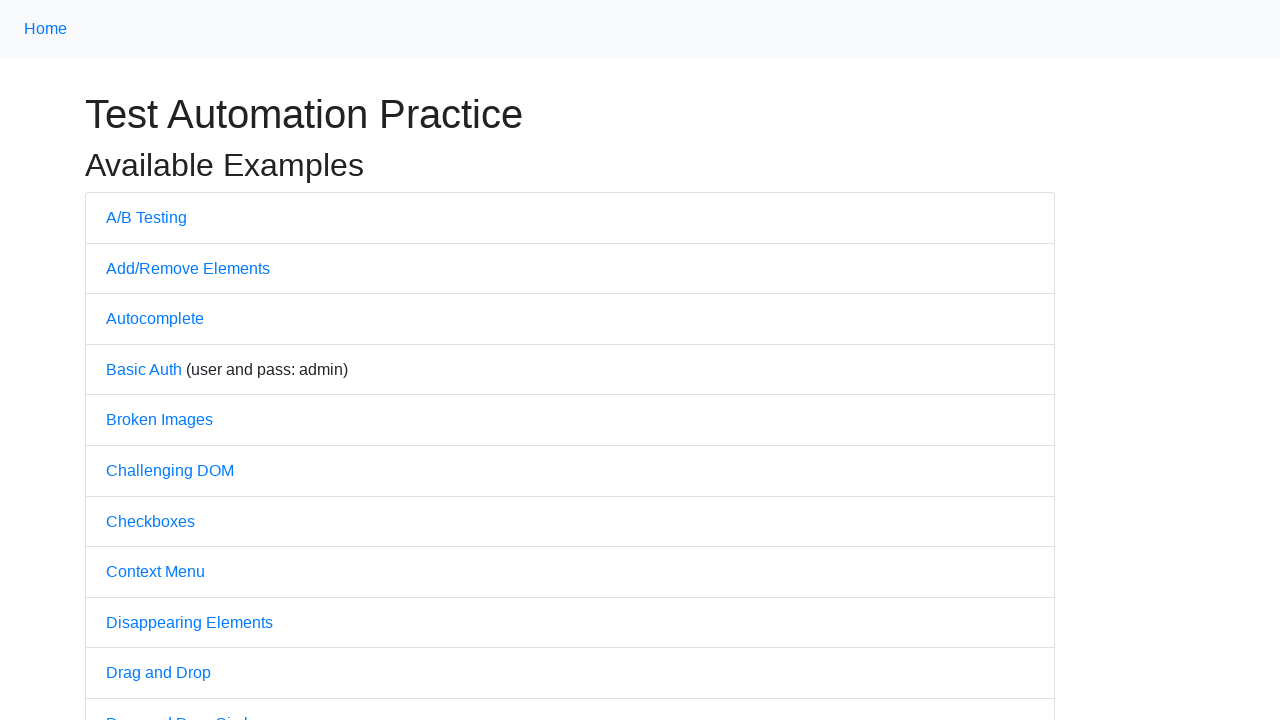

Clicked on Checkboxes link at (150, 521) on text='Checkboxes'
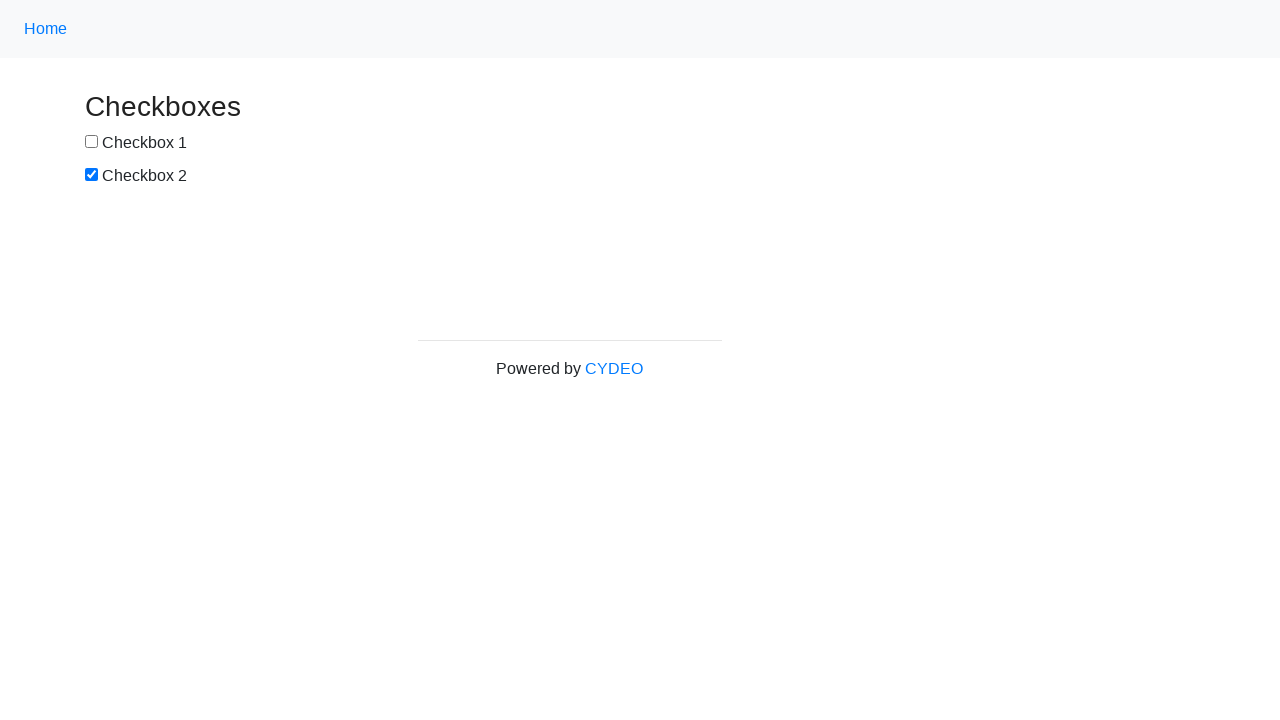

Unchecked the second checkbox (box2) at (92, 175) on input#box2
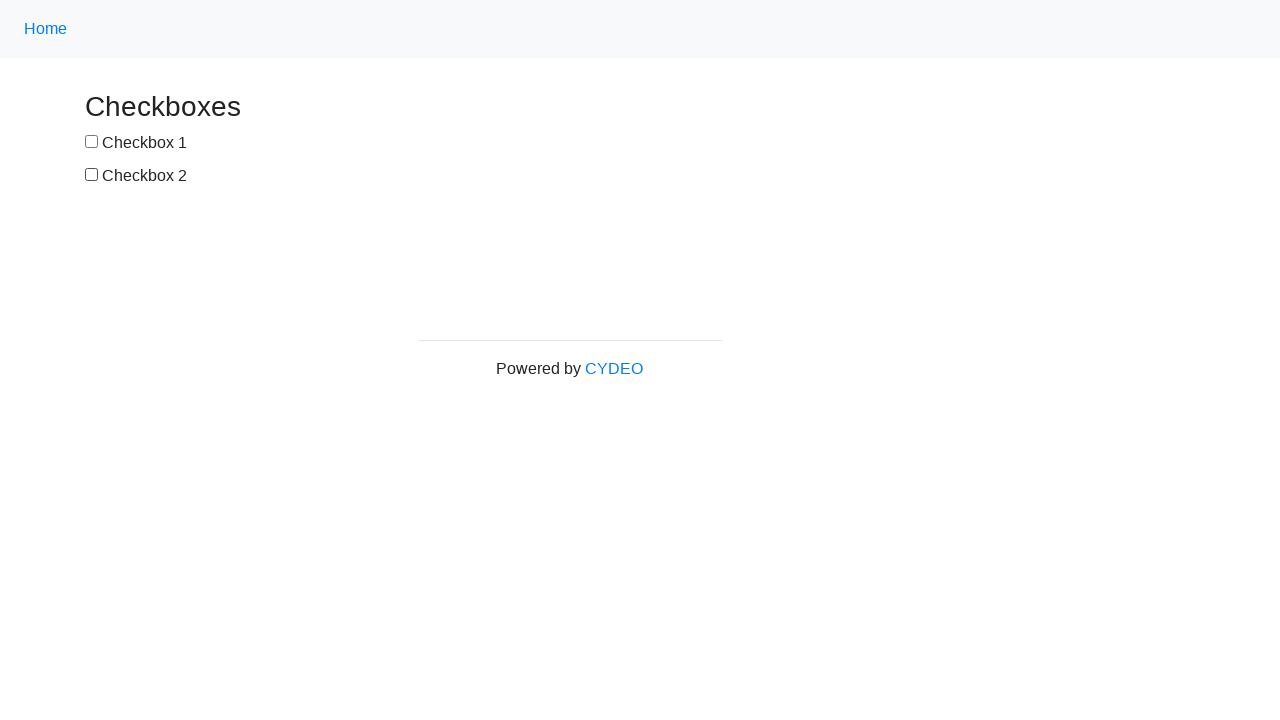

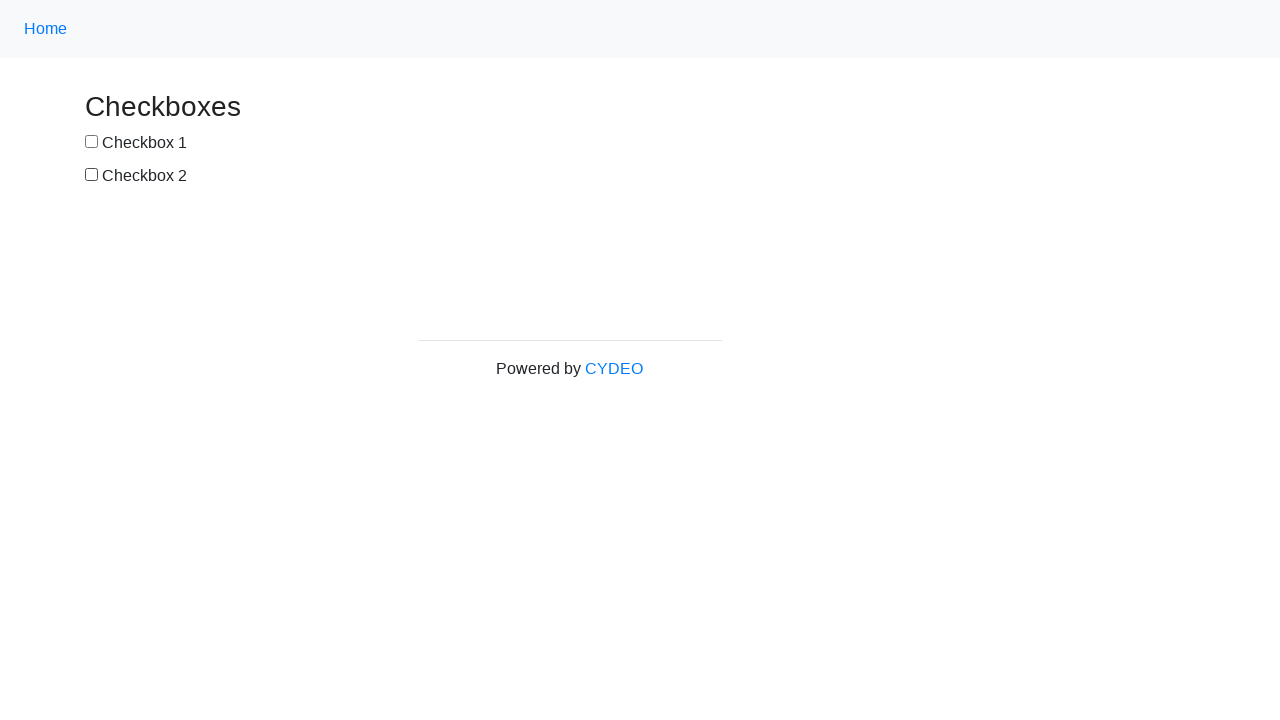